Tests product search functionality on automatroni.com by searching for a term and verifying that product results are displayed

Starting URL: https://automatroni.com/productos

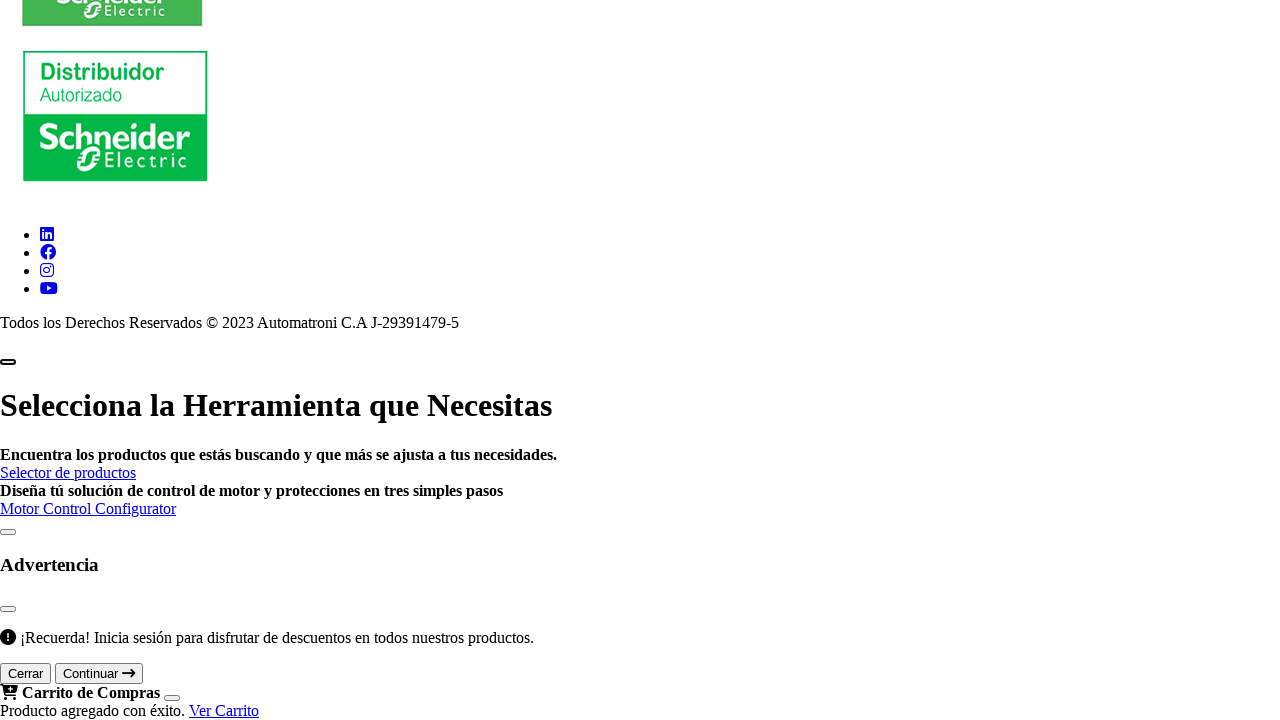

Filled search field with 'interruptor' on #descripcion
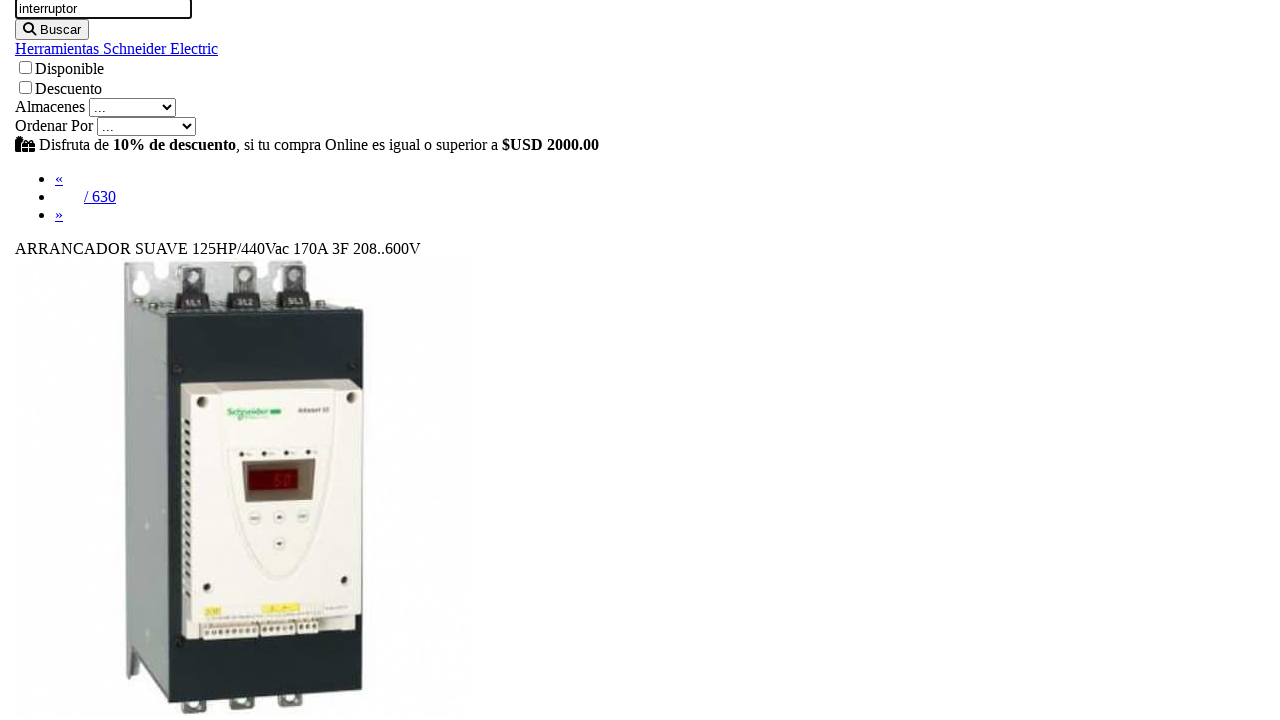

Clicked search button at (52, 29) on #form_buscador button
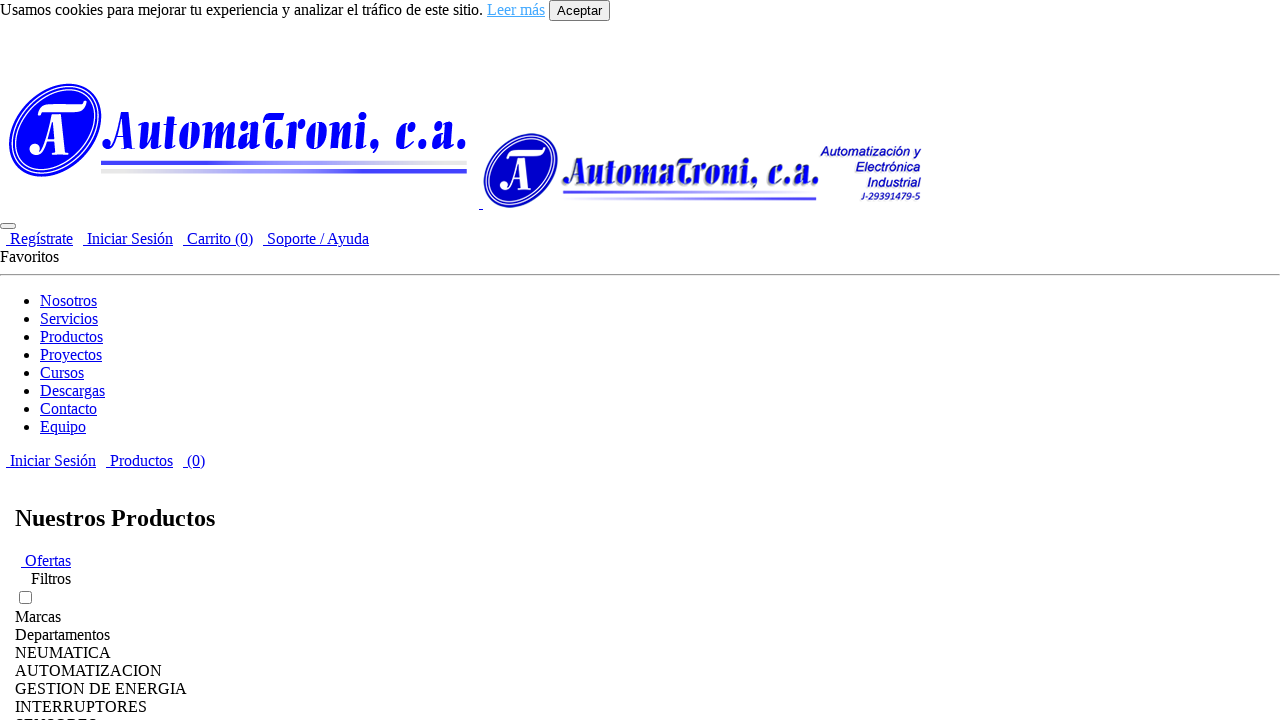

Product catalog loaded and visible
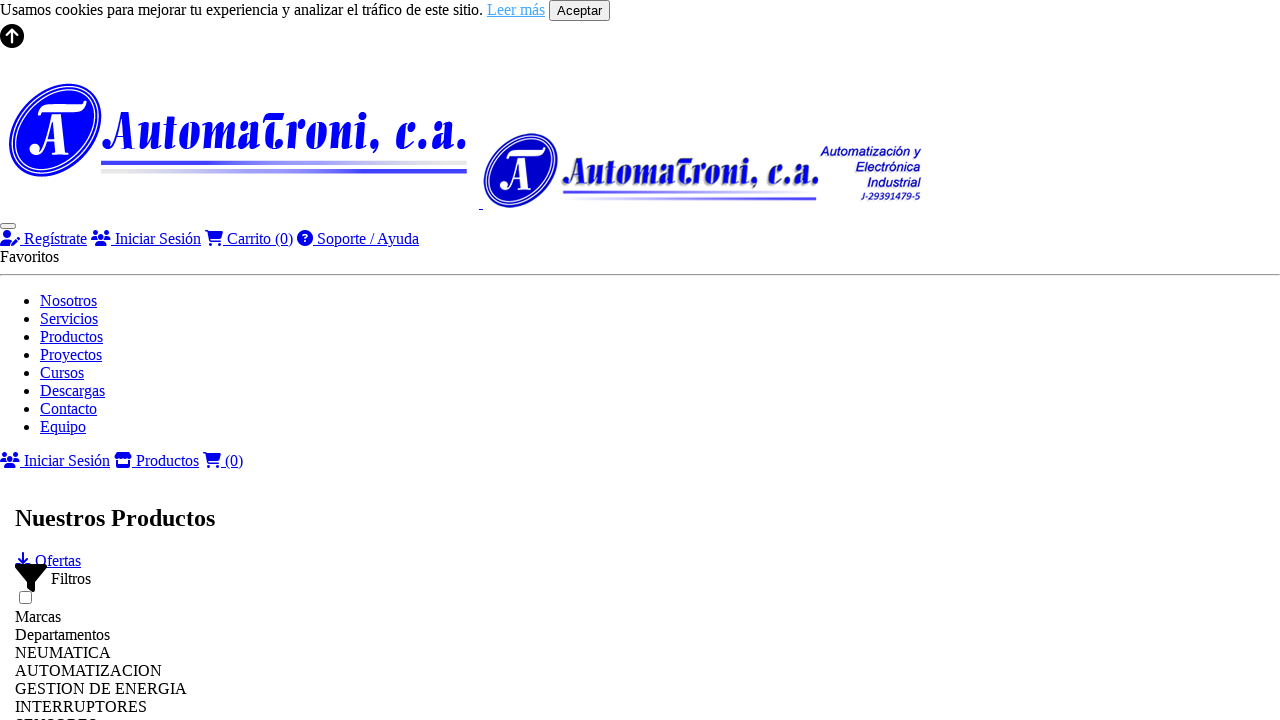

Product cards appeared on page
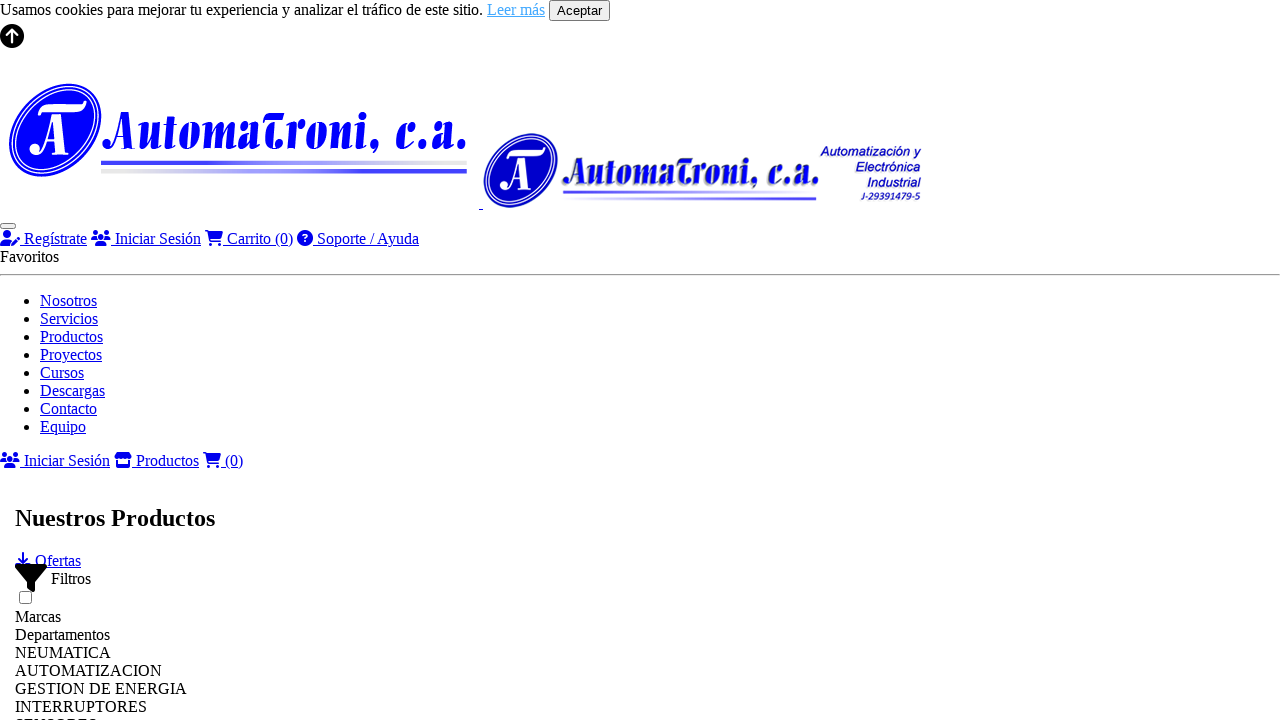

Product titles loaded in search results
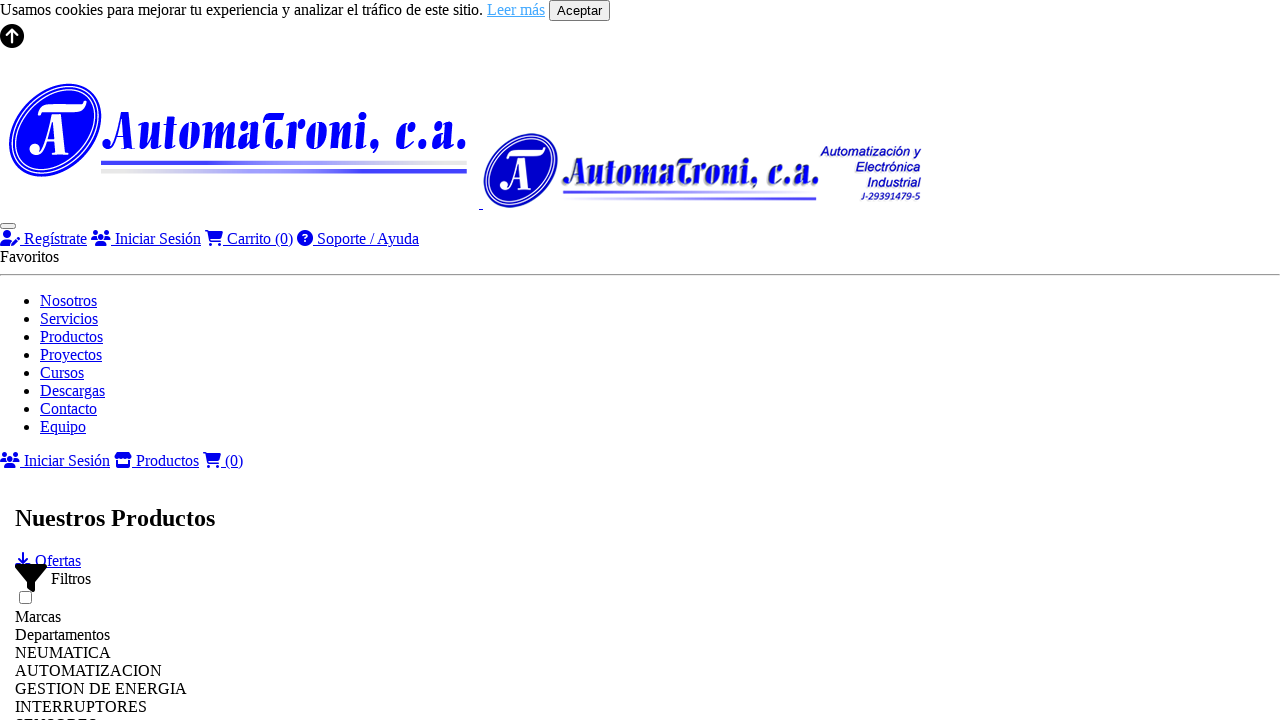

Product prices loaded in search results
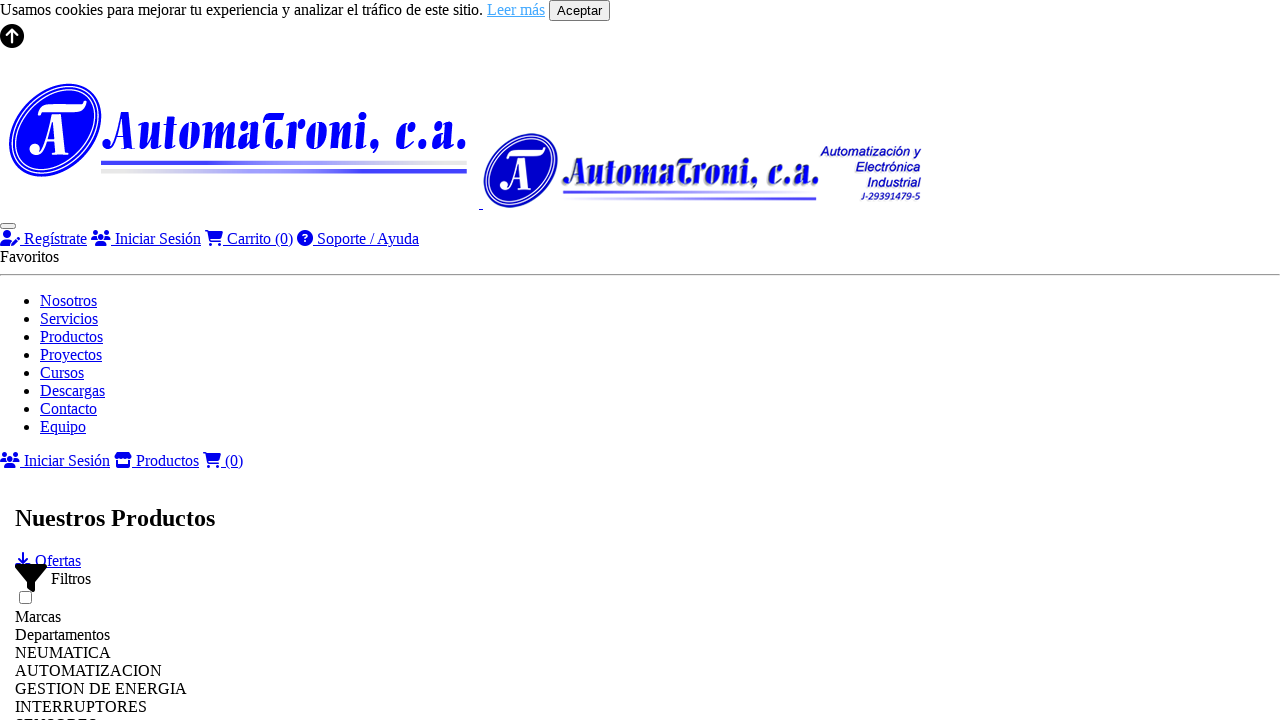

Product details list items loaded in search results
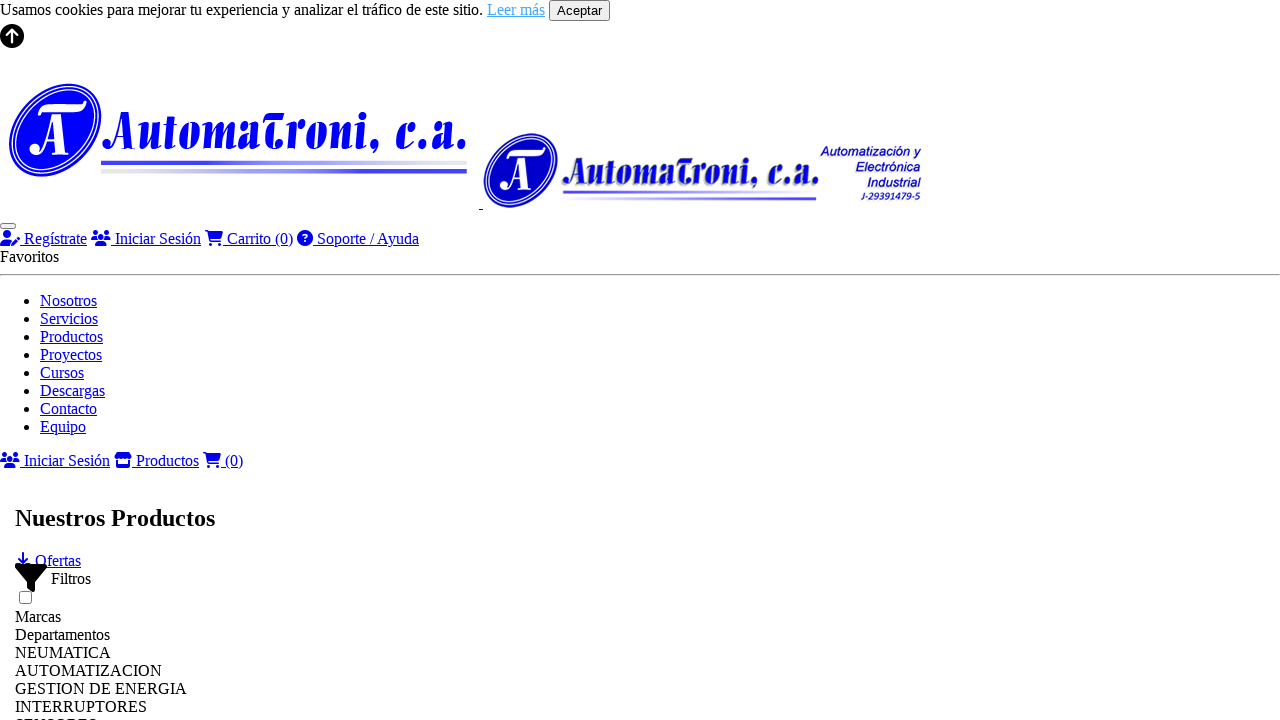

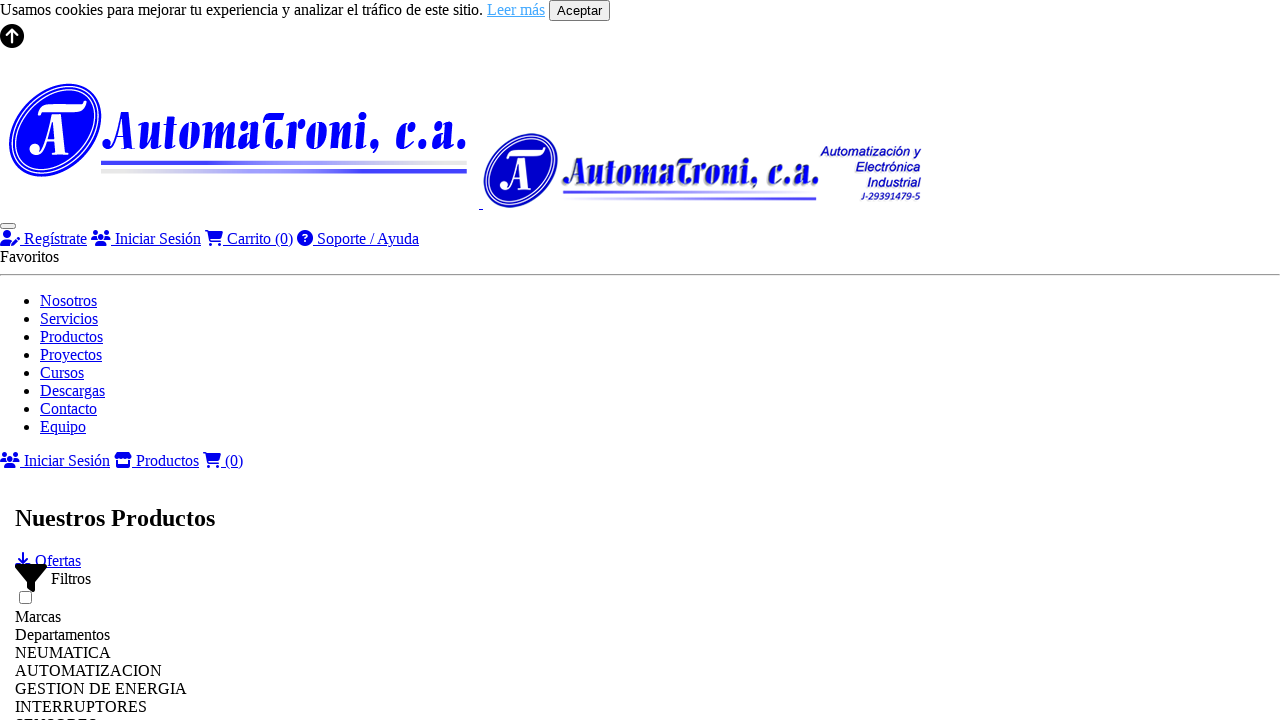